Tests a signup form by filling in first name, last name, and email fields, then submitting the form

Starting URL: http://secure-retreat-92358.herokuapp.com

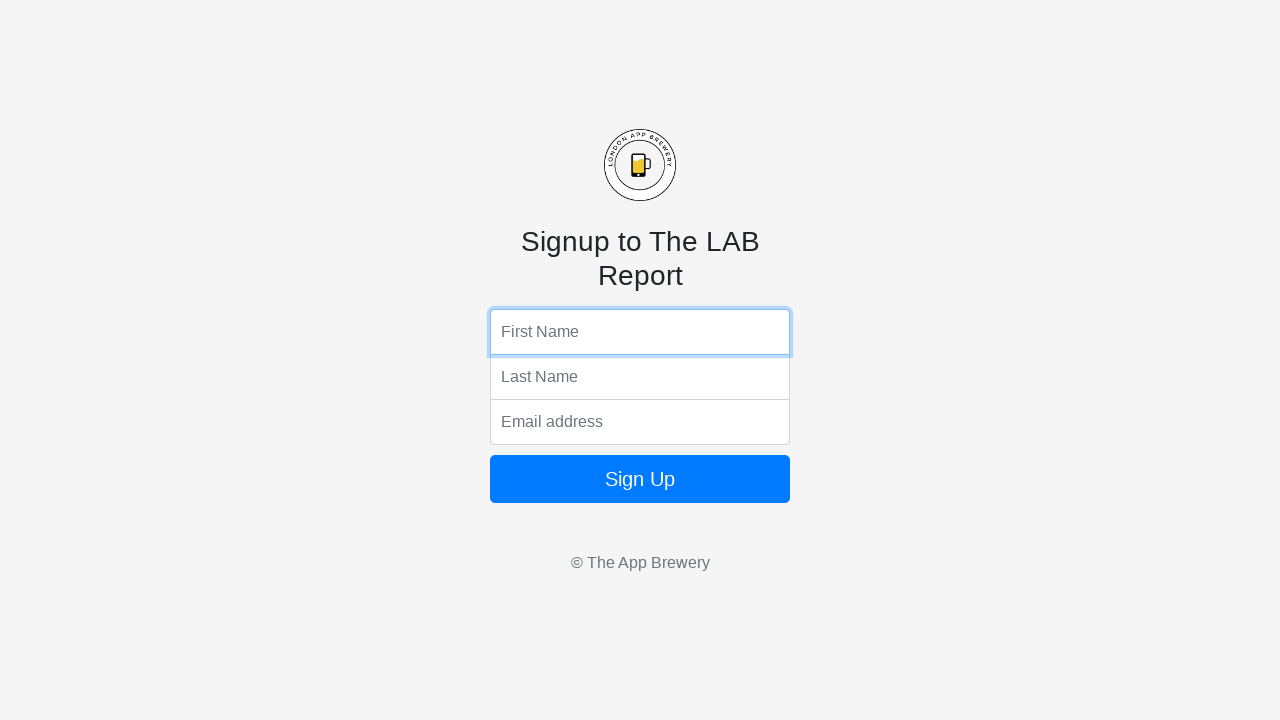

Filled first name field with 'Marcus' on form input:nth-of-type(1)
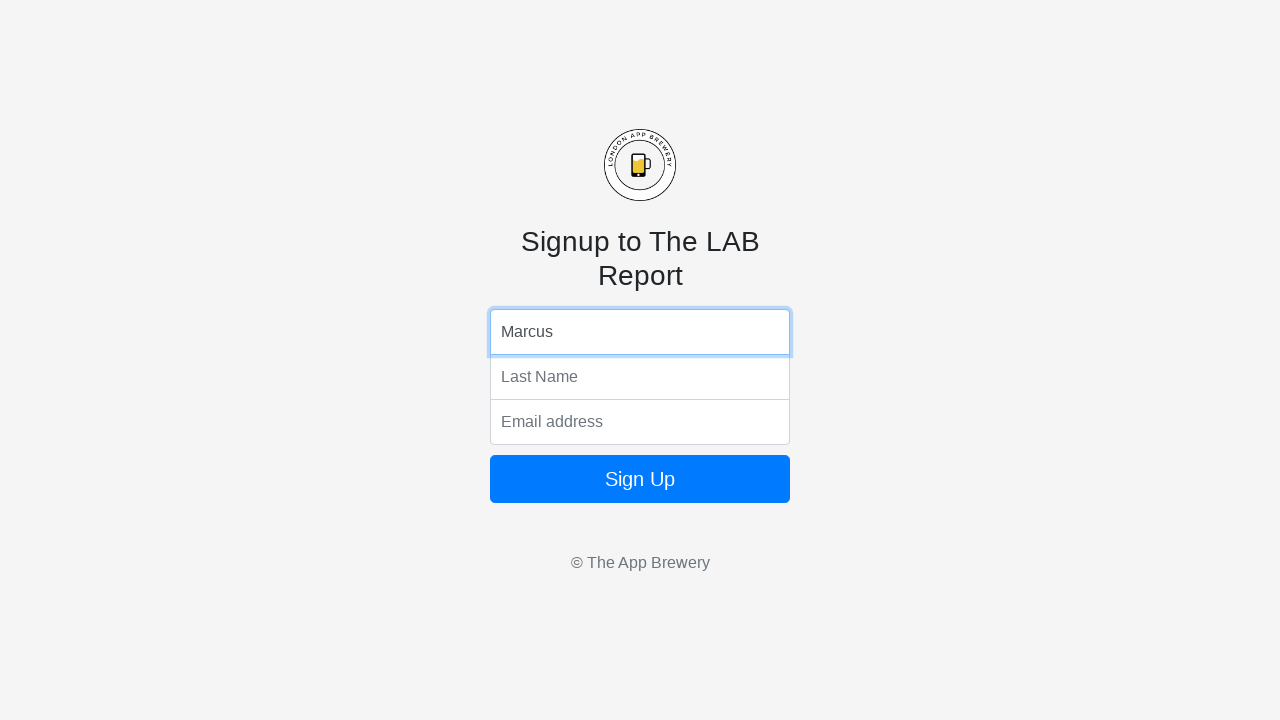

Filled last name field with 'Johnson' on form input:nth-of-type(2)
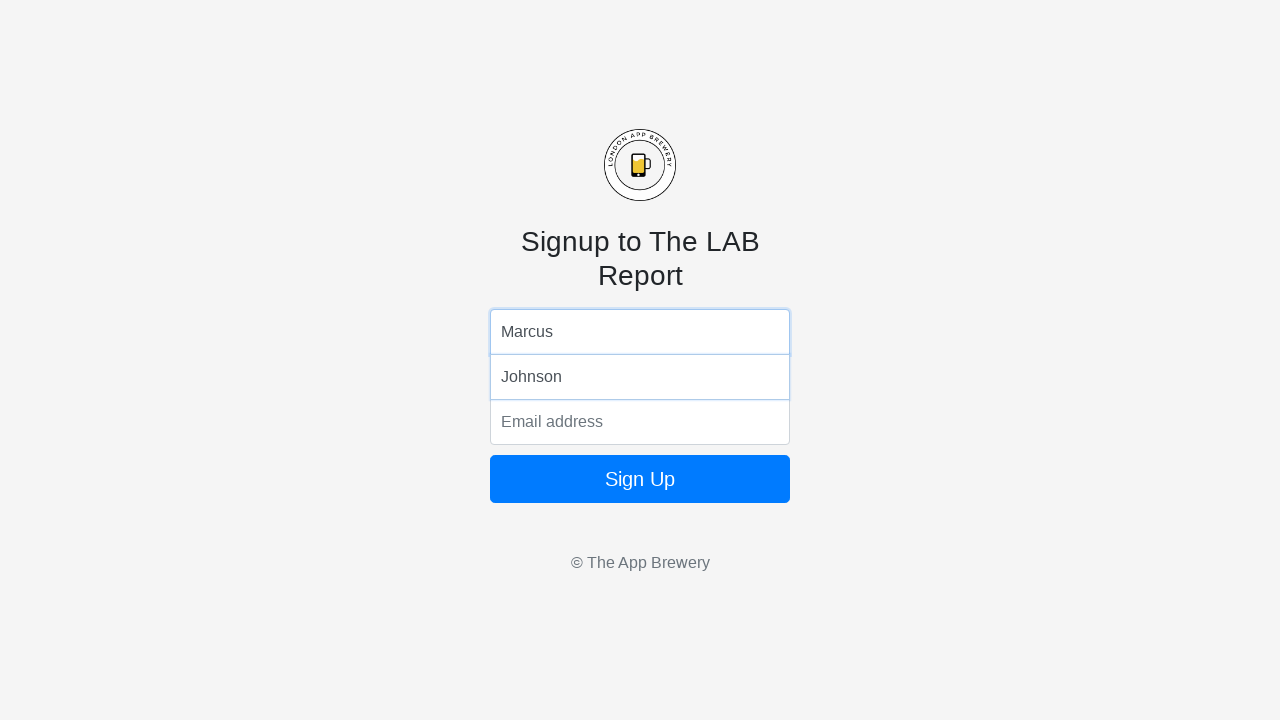

Filled email field with 'marcus.johnson@example.com' on form input:nth-of-type(3)
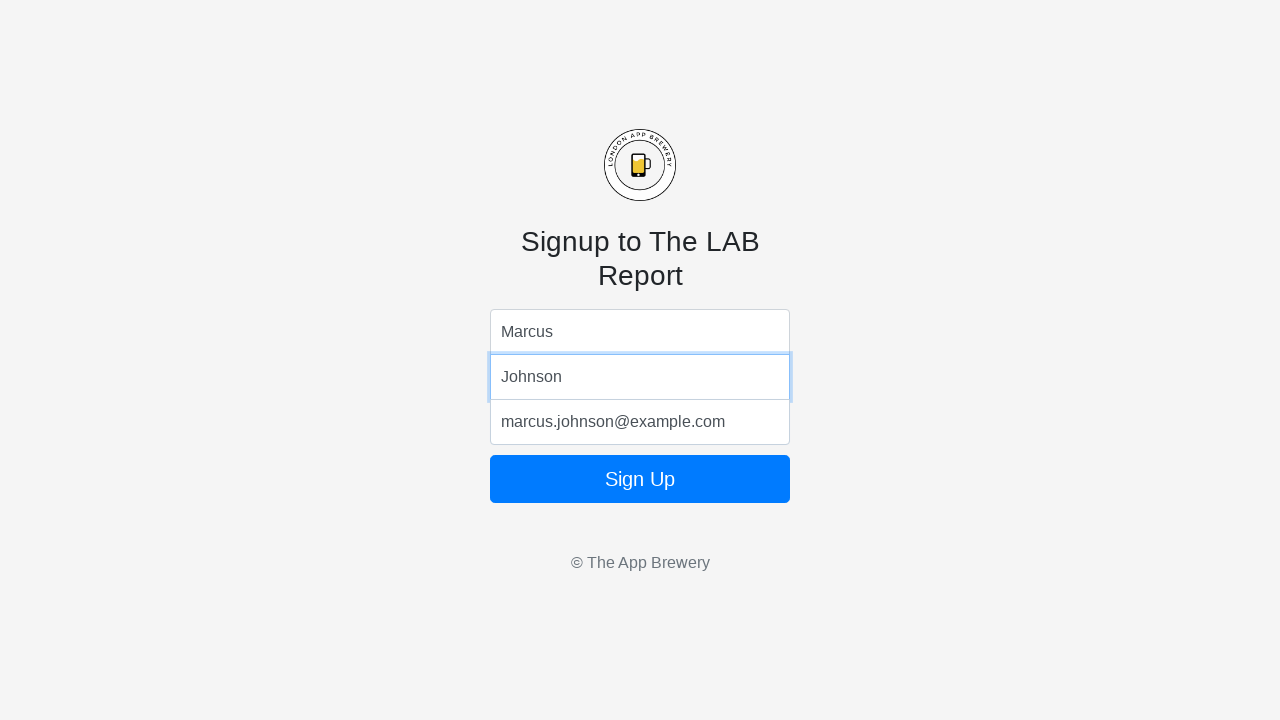

Clicked the form submit button at (640, 479) on form button
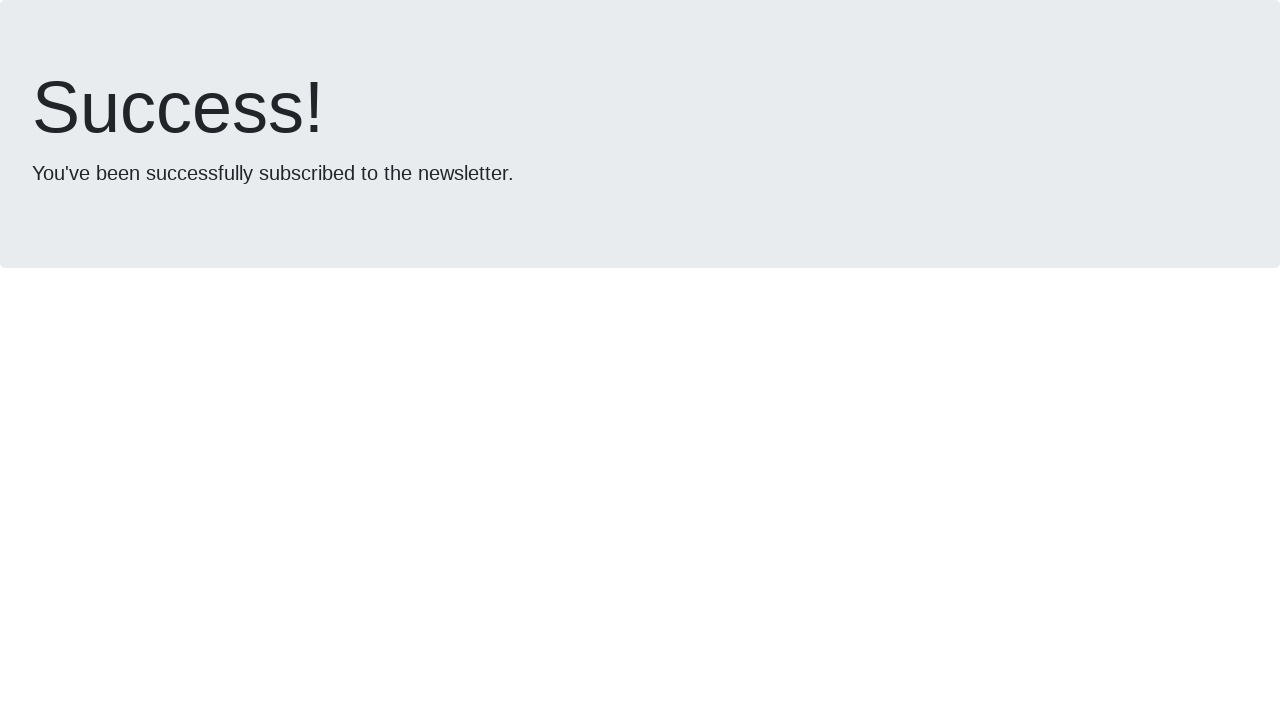

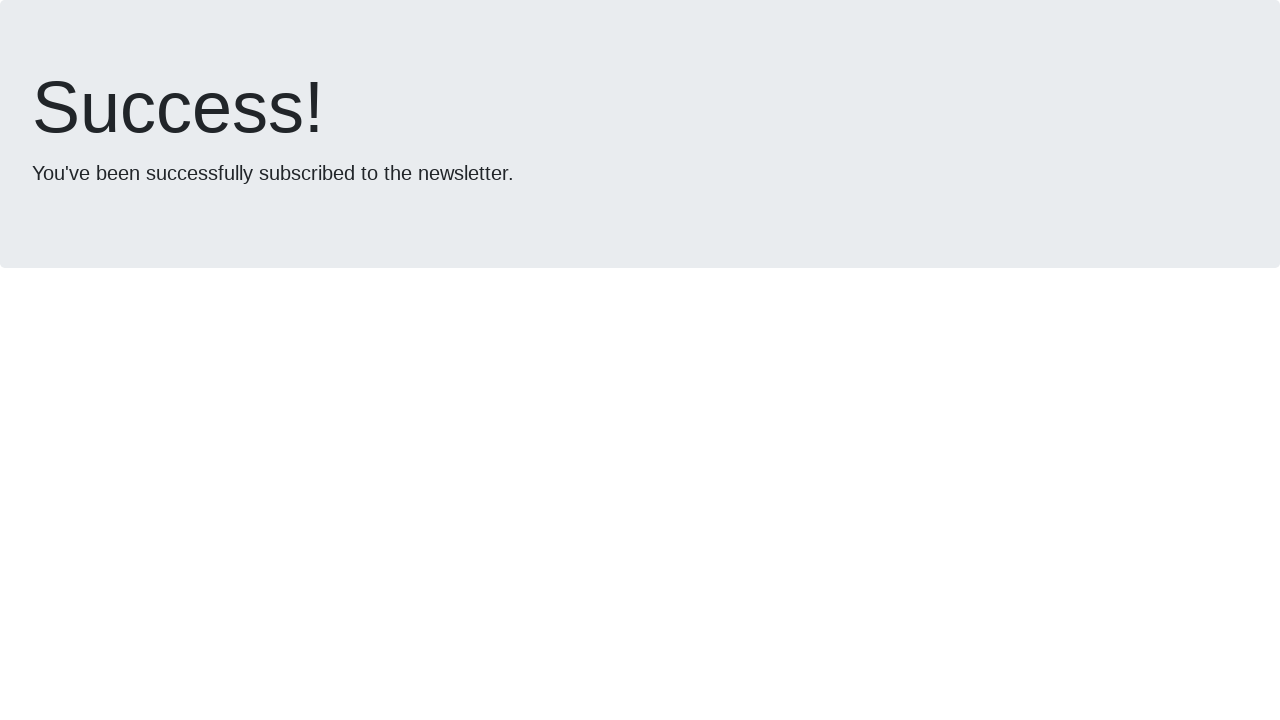